Navigates to Geico homepage and clicks on the Geico logo

Starting URL: https://www.geico.com/

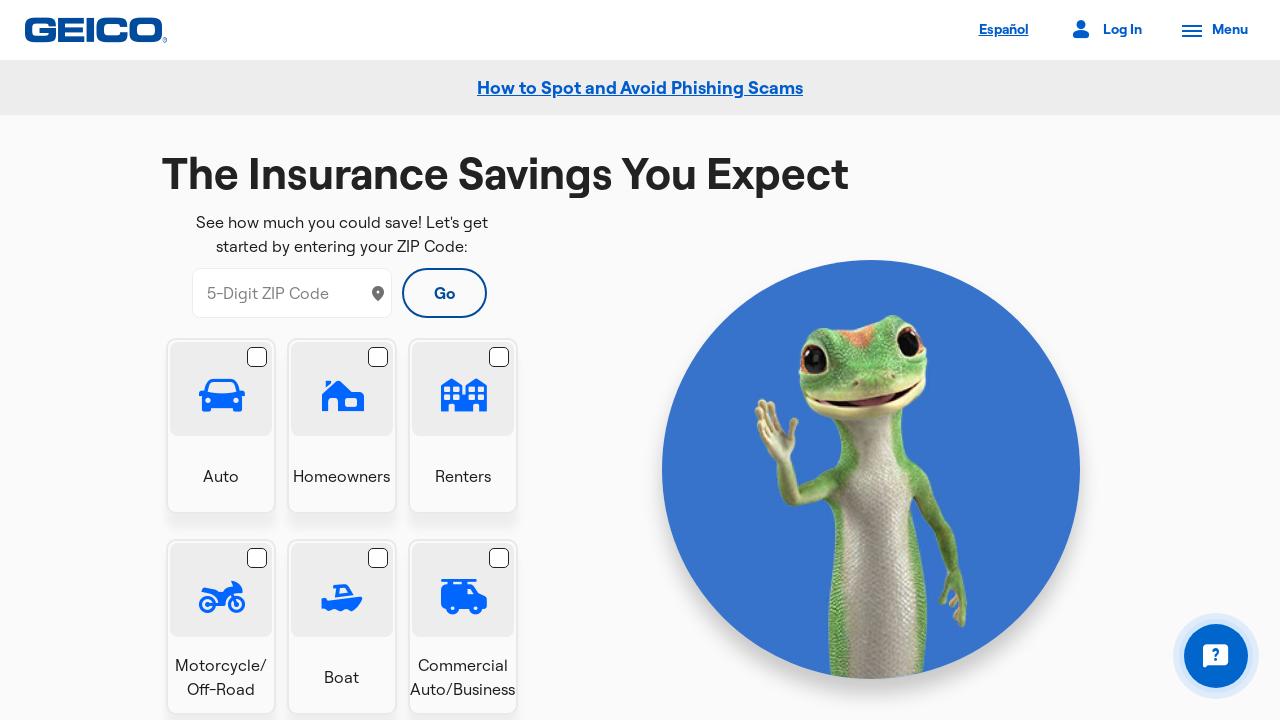

Navigated to Geico homepage
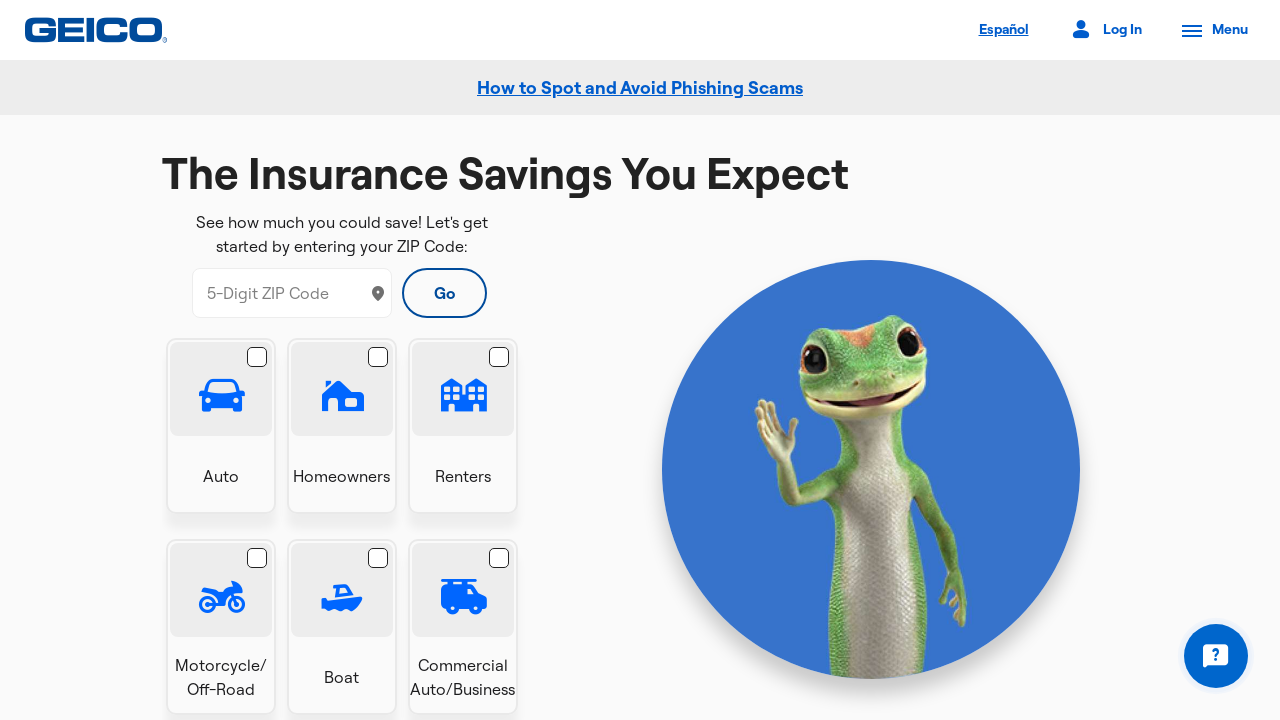

Clicked on the Geico logo at (96, 30) on xpath=//a[@class='icon-geico']
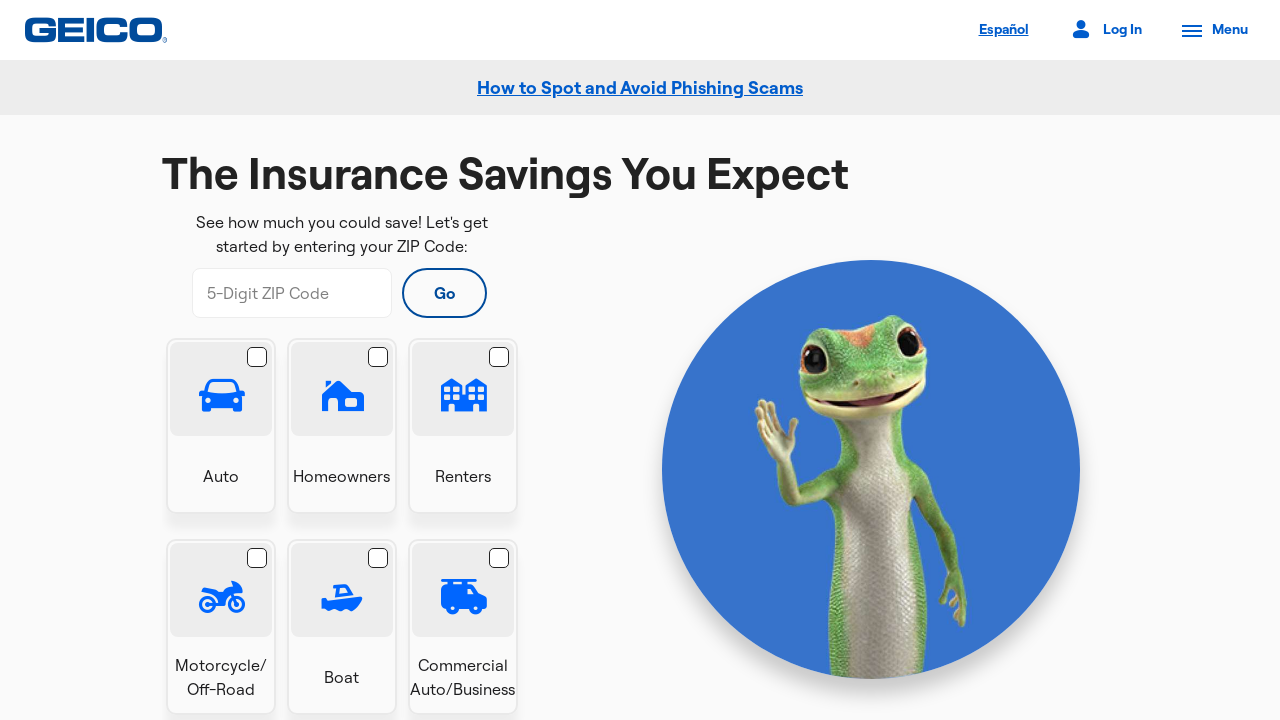

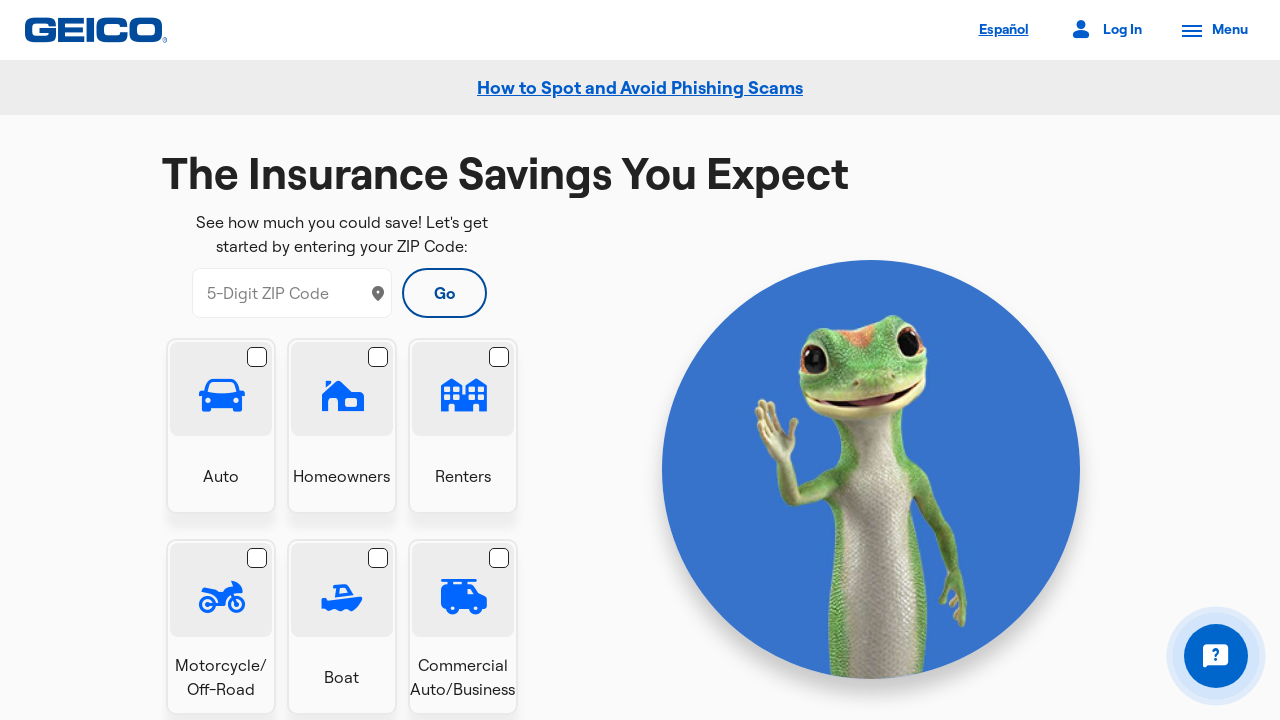